Tests dynamic element creation by clicking an add button and verifying the new element appears

Starting URL: https://the-internet.herokuapp.com/add_remove_elements/

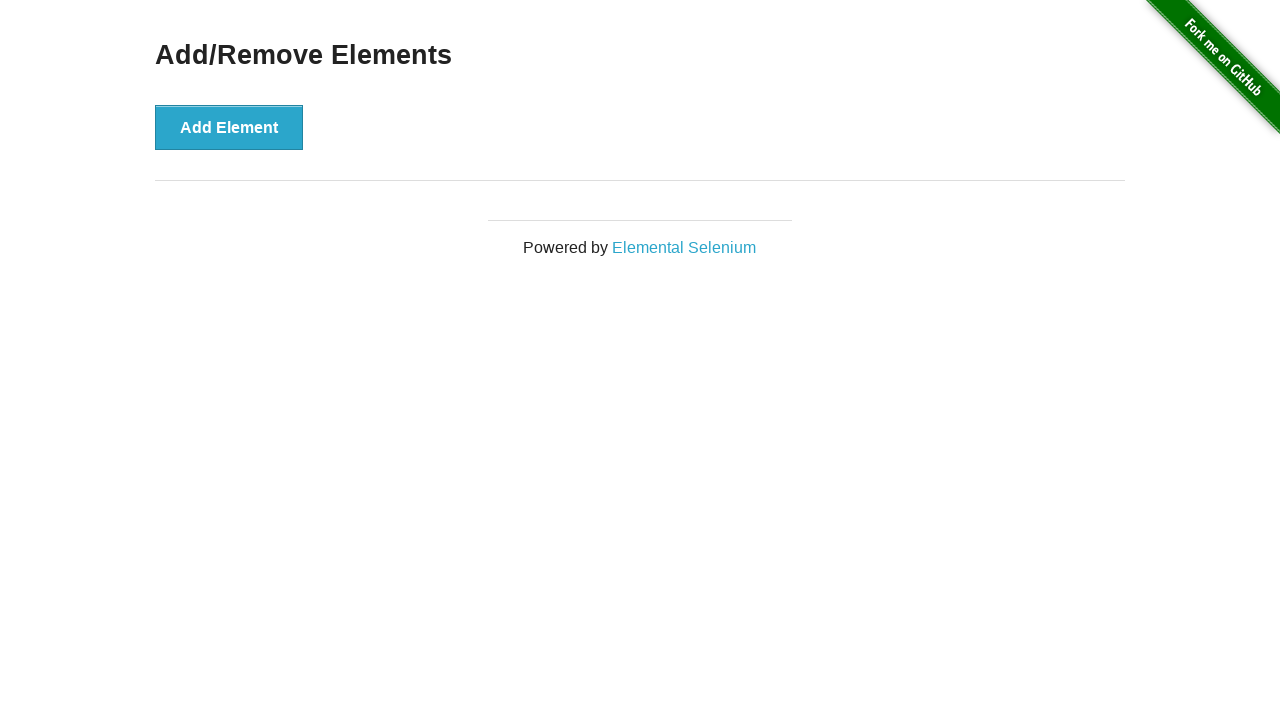

Clicked the Add Element button at (229, 127) on xpath=//*[@id="content"]/div/button
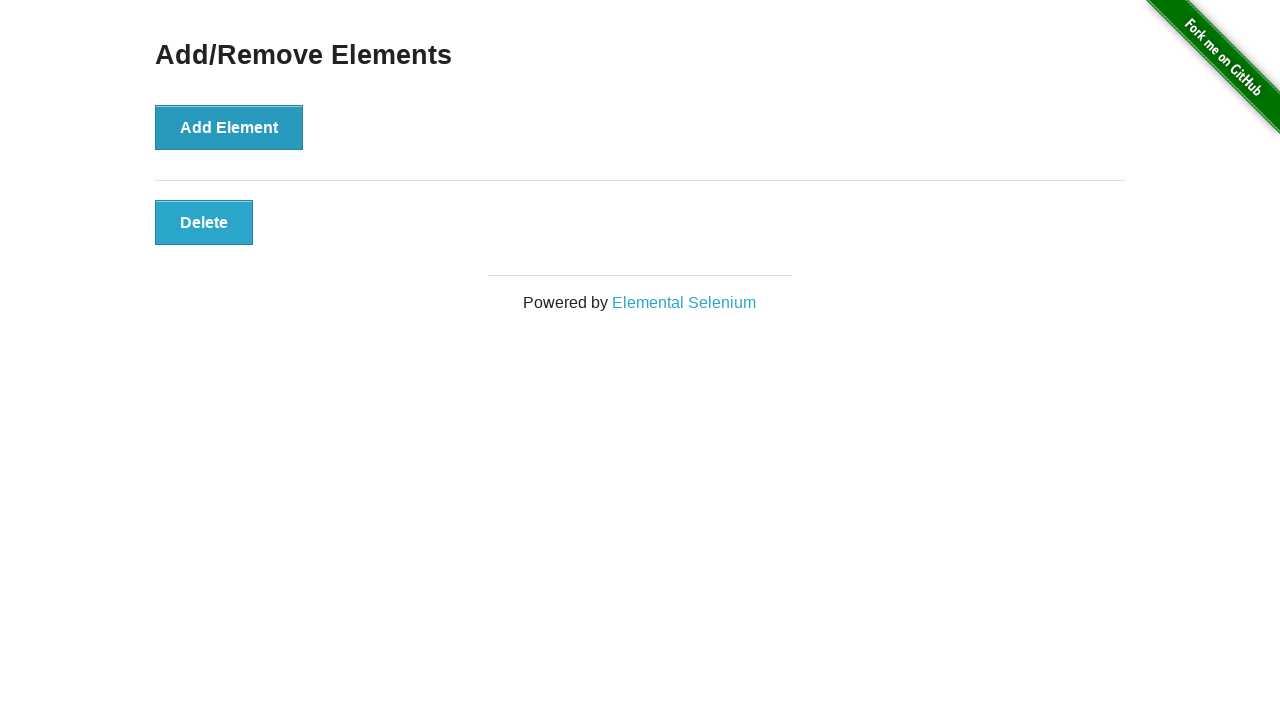

New element appeared after clicking Add Element button
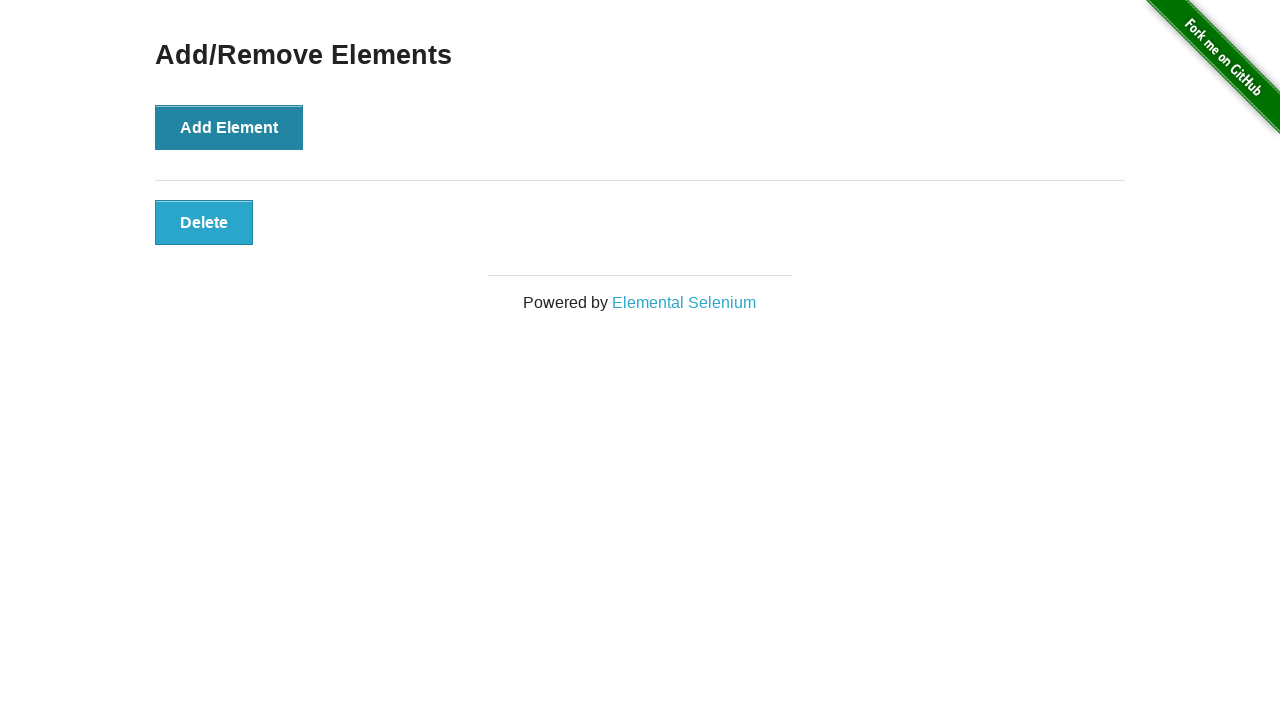

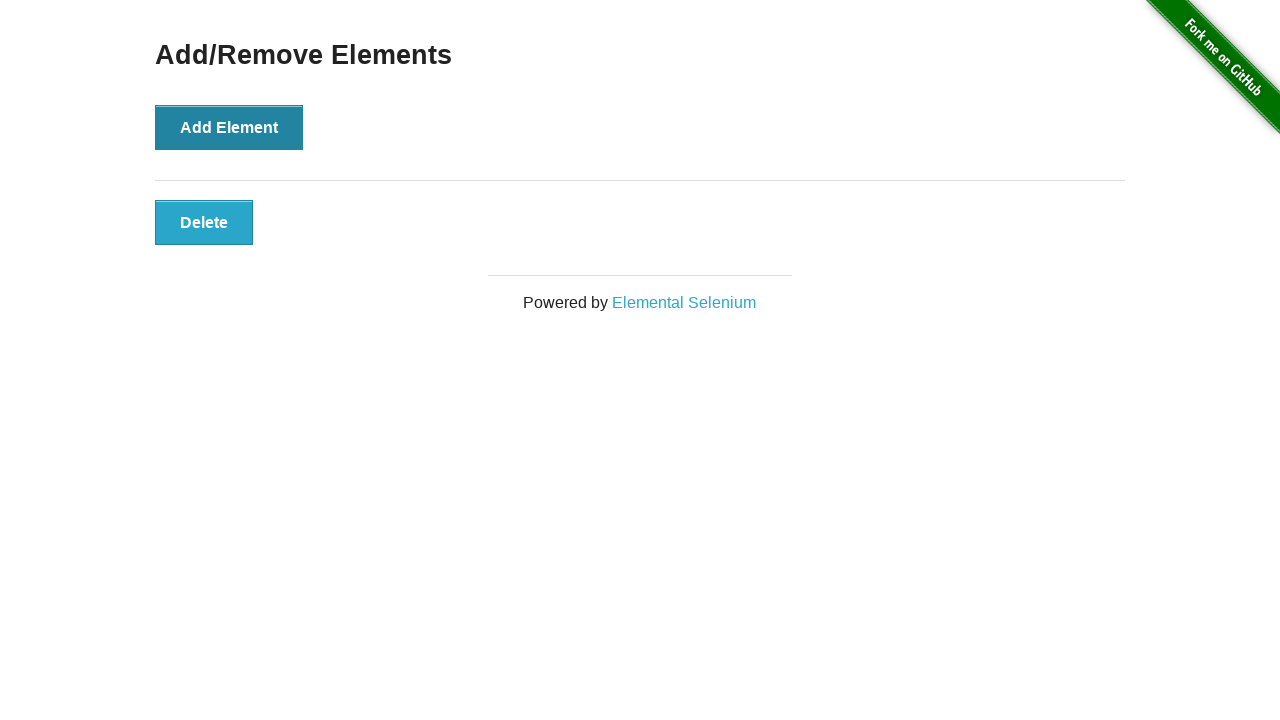